Tests selecting an option from the dropdown by its visible text and verifies the selection

Starting URL: https://the-internet.herokuapp.com/dropdown

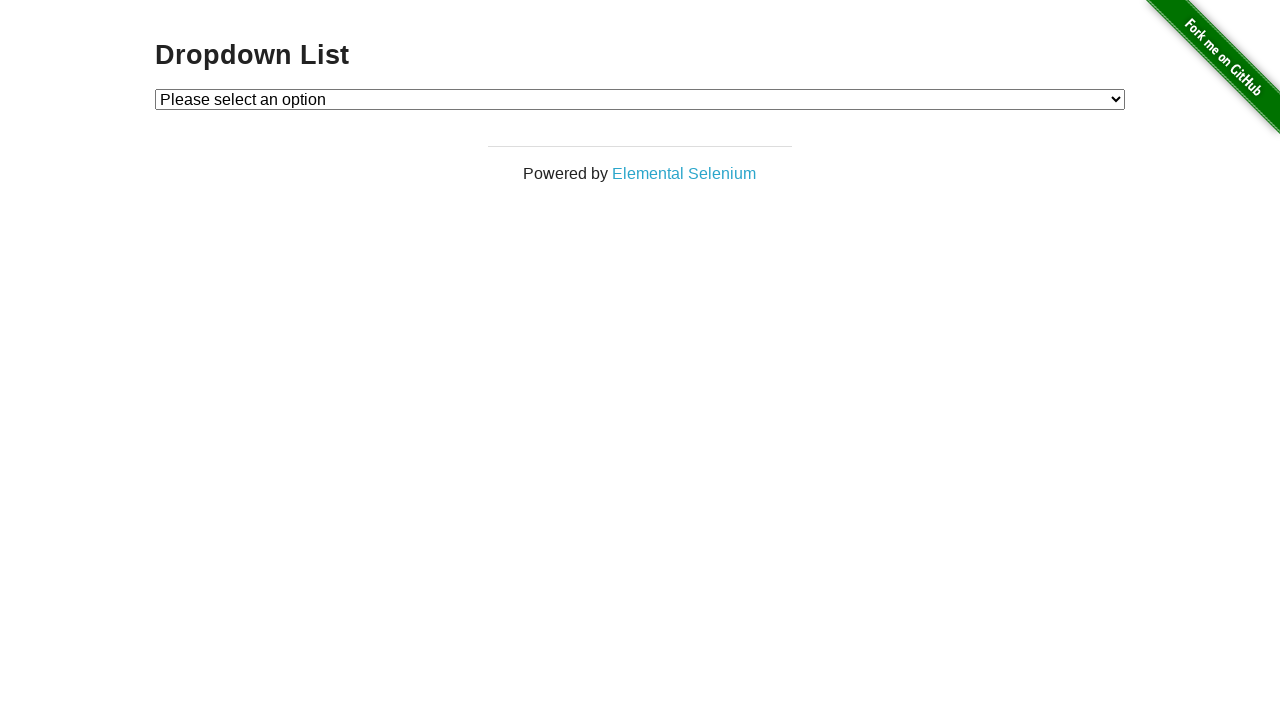

Selected 'Option 1' from dropdown by label on #dropdown
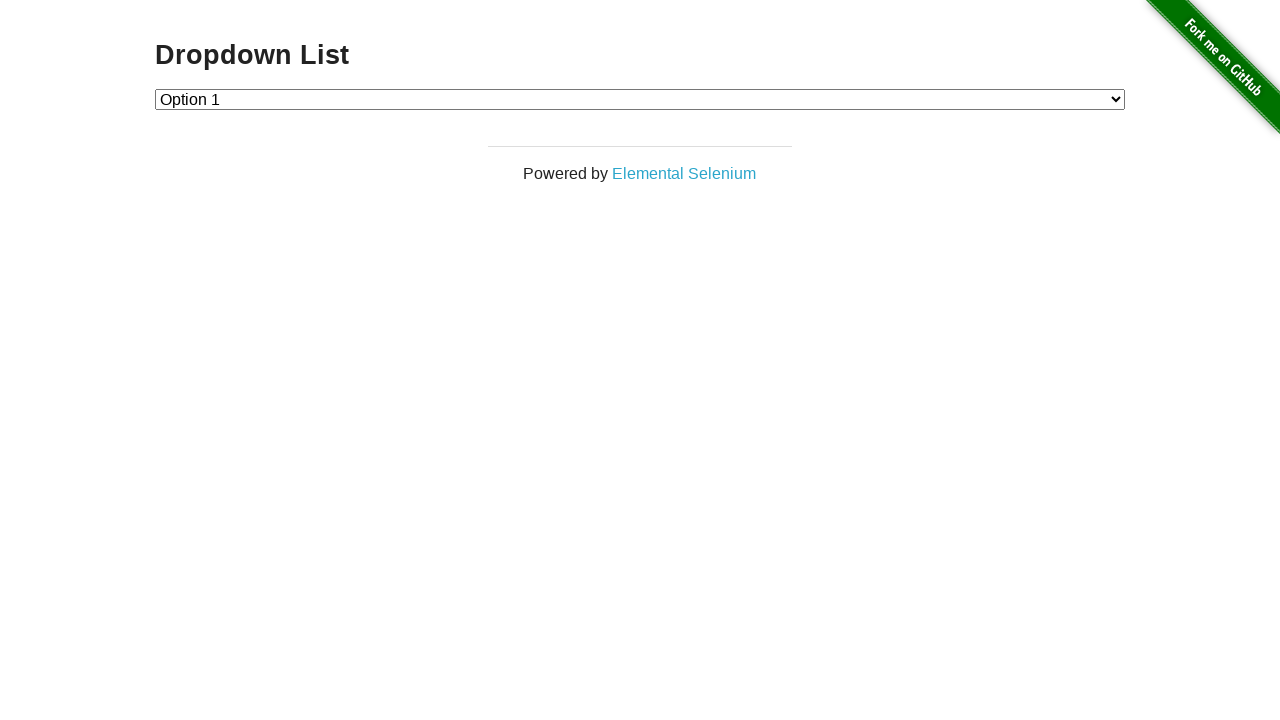

Retrieved selected dropdown value
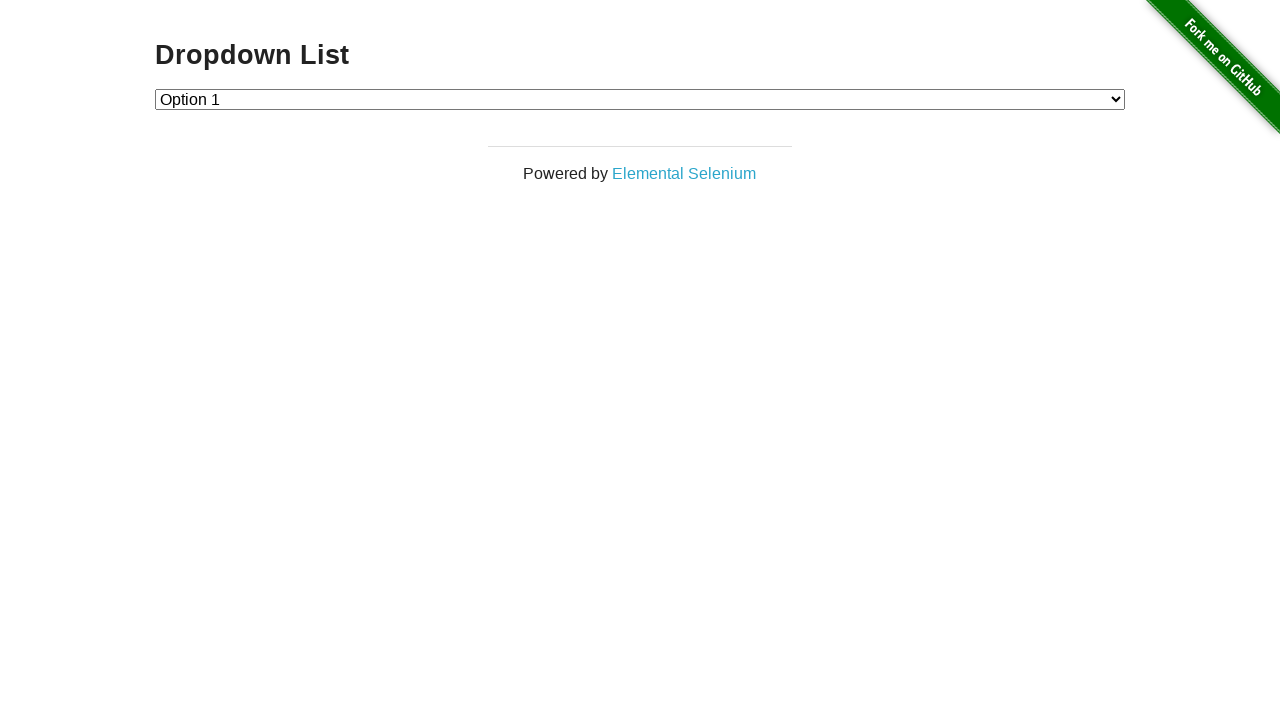

Verified selected option value equals '1'
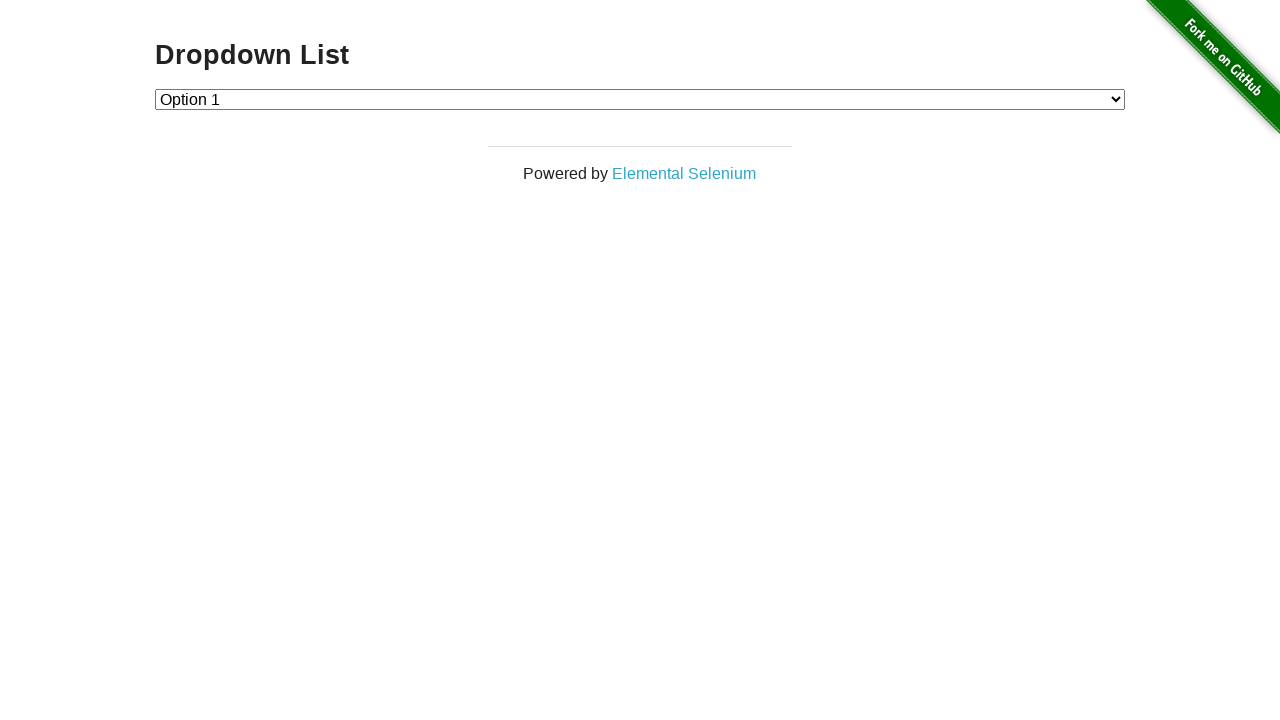

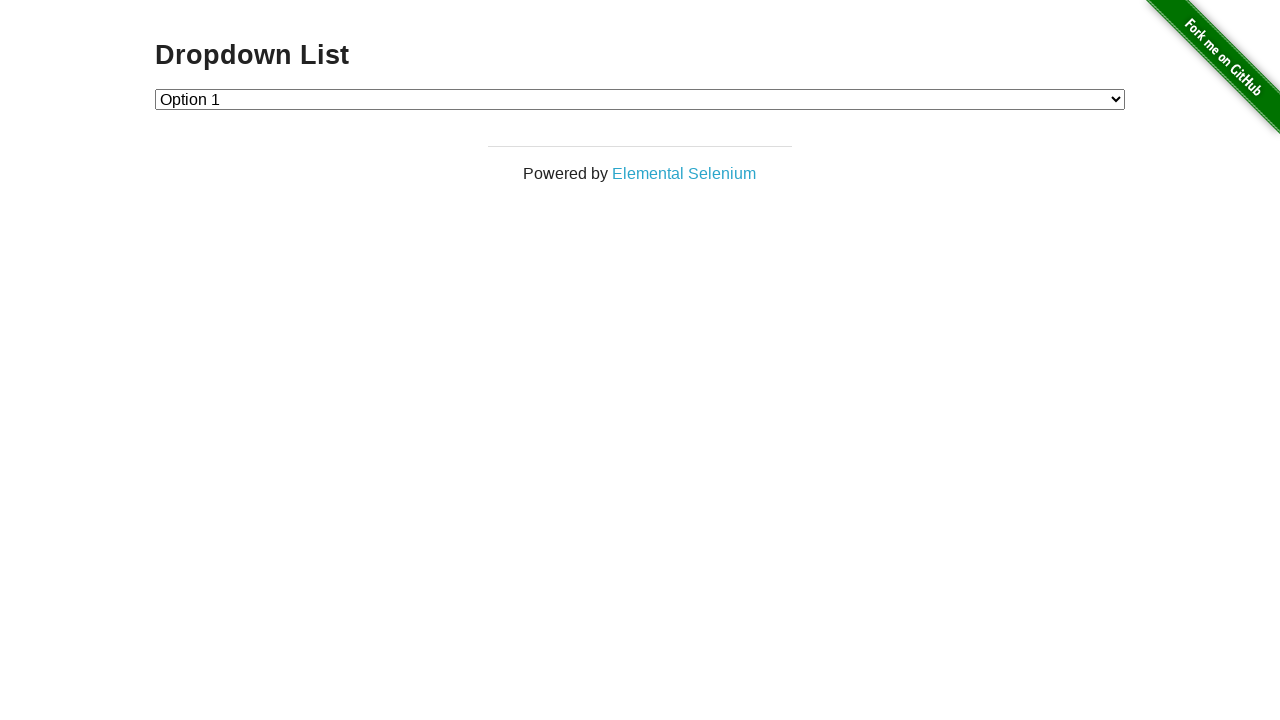